Tests dynamic controls functionality by clicking an Enable button to enable a text field, then filling text into the enabled field

Starting URL: https://the-internet.herokuapp.com/dynamic_controls

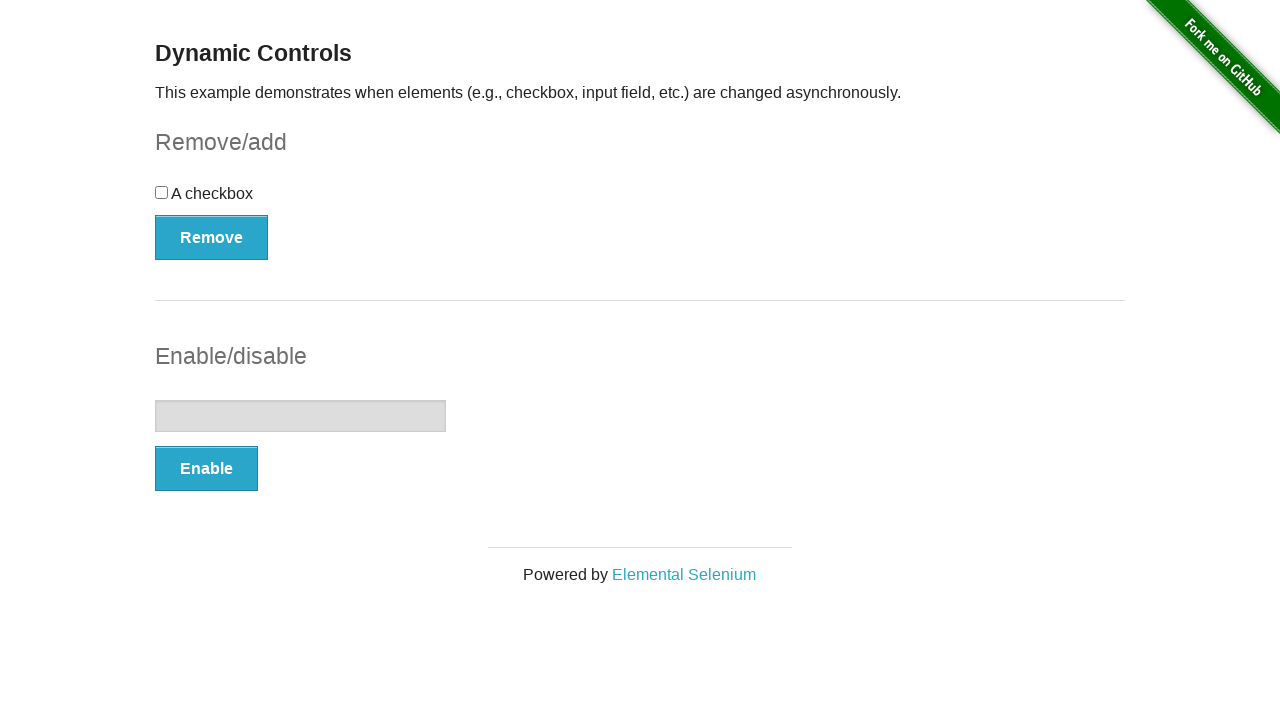

Clicked Enable button to enable text field at (206, 469) on button:has-text("Enable")
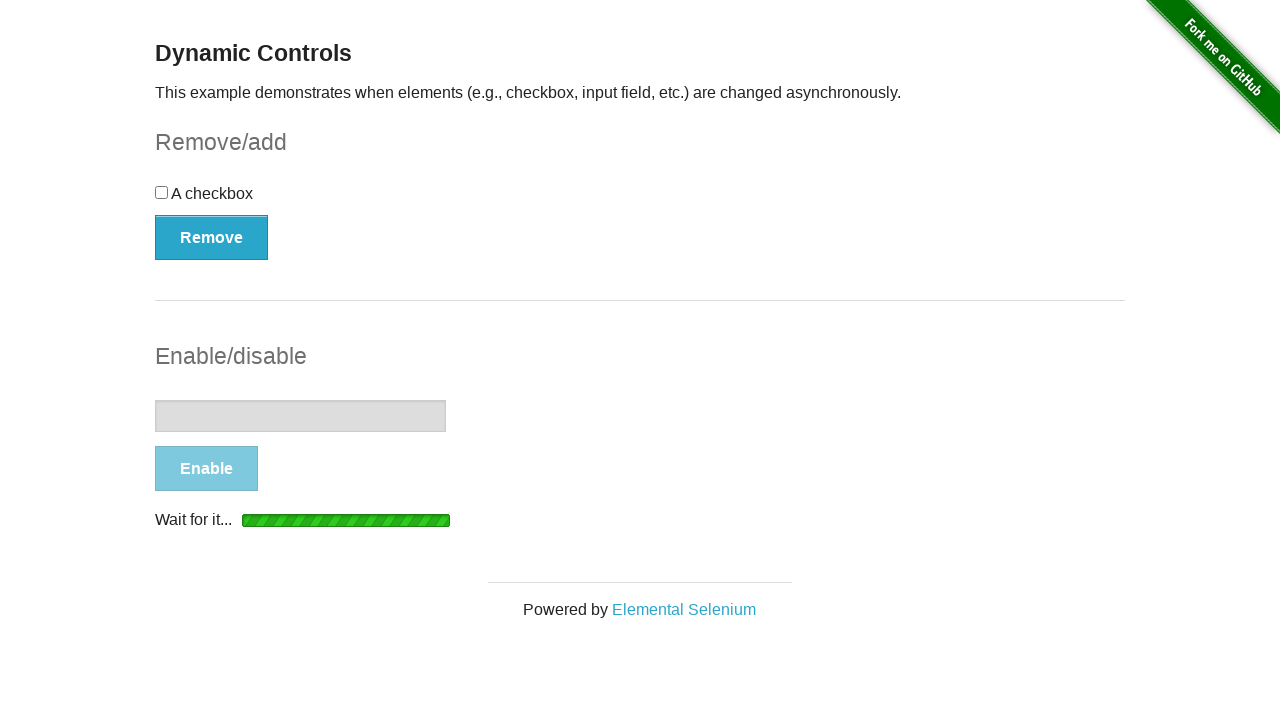

Text field is now enabled and ready for input
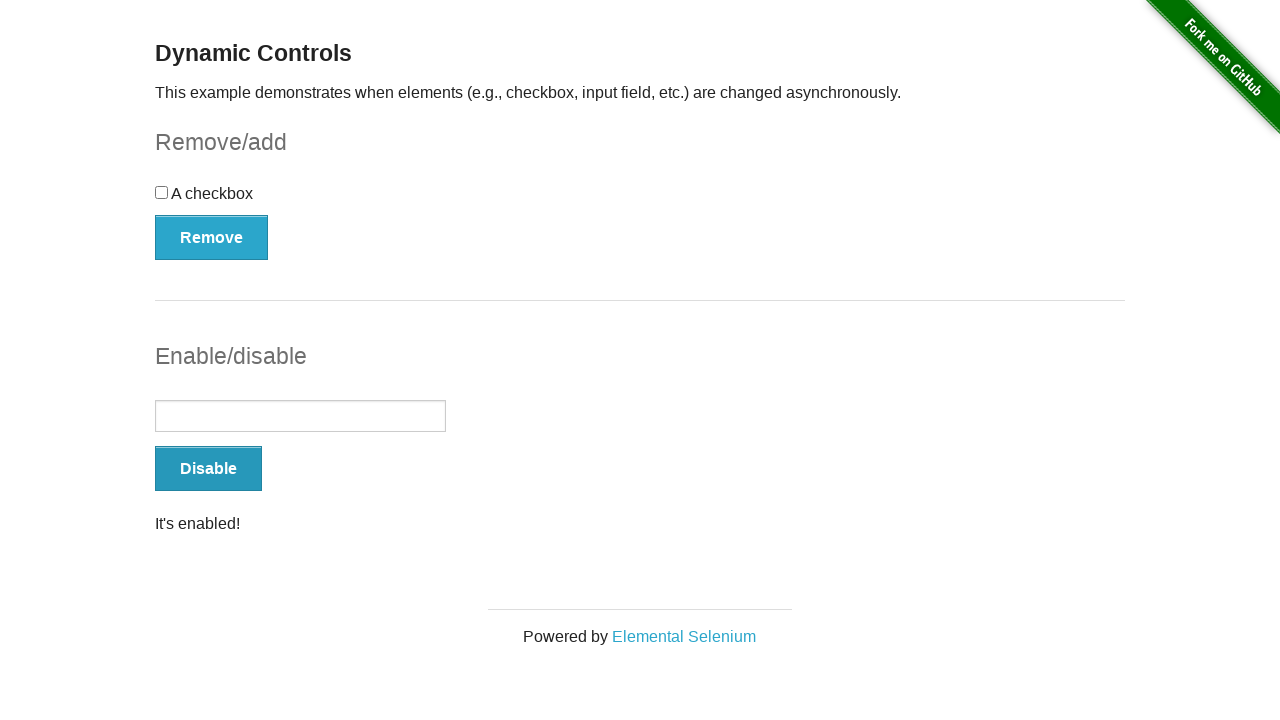

Filled enabled text field with 'This field was tested properly.' on input[type="text"]
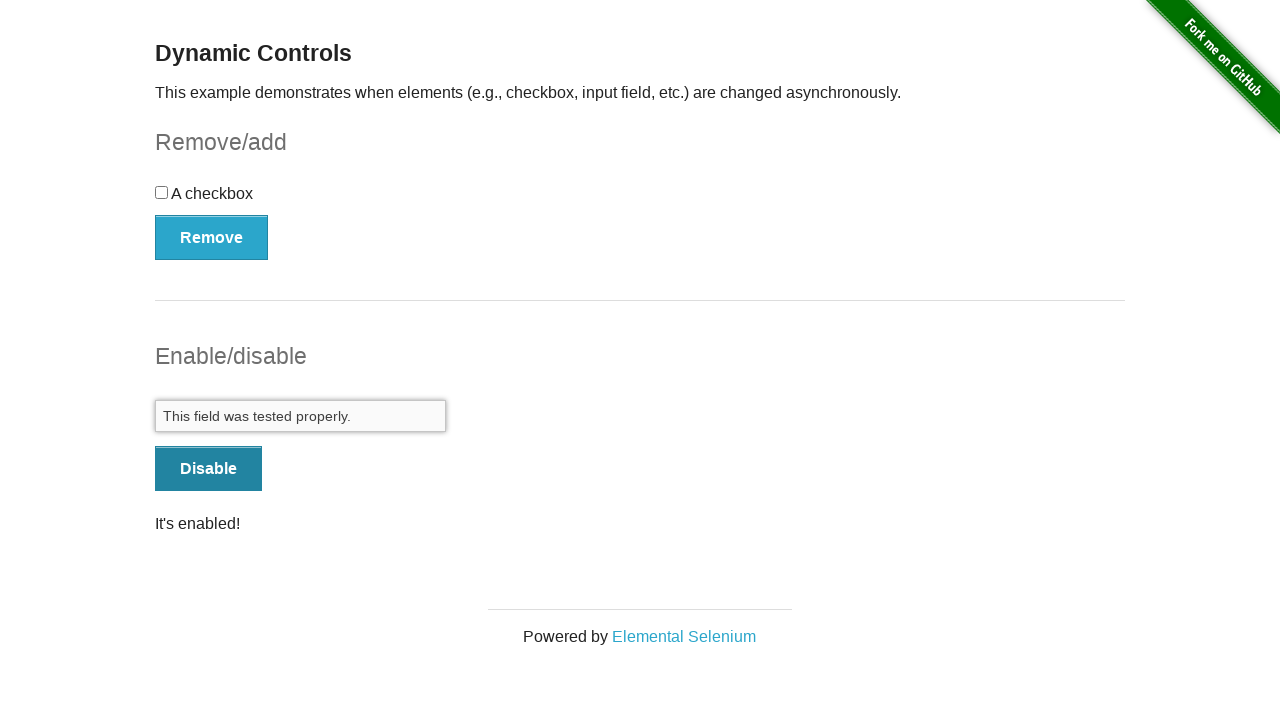

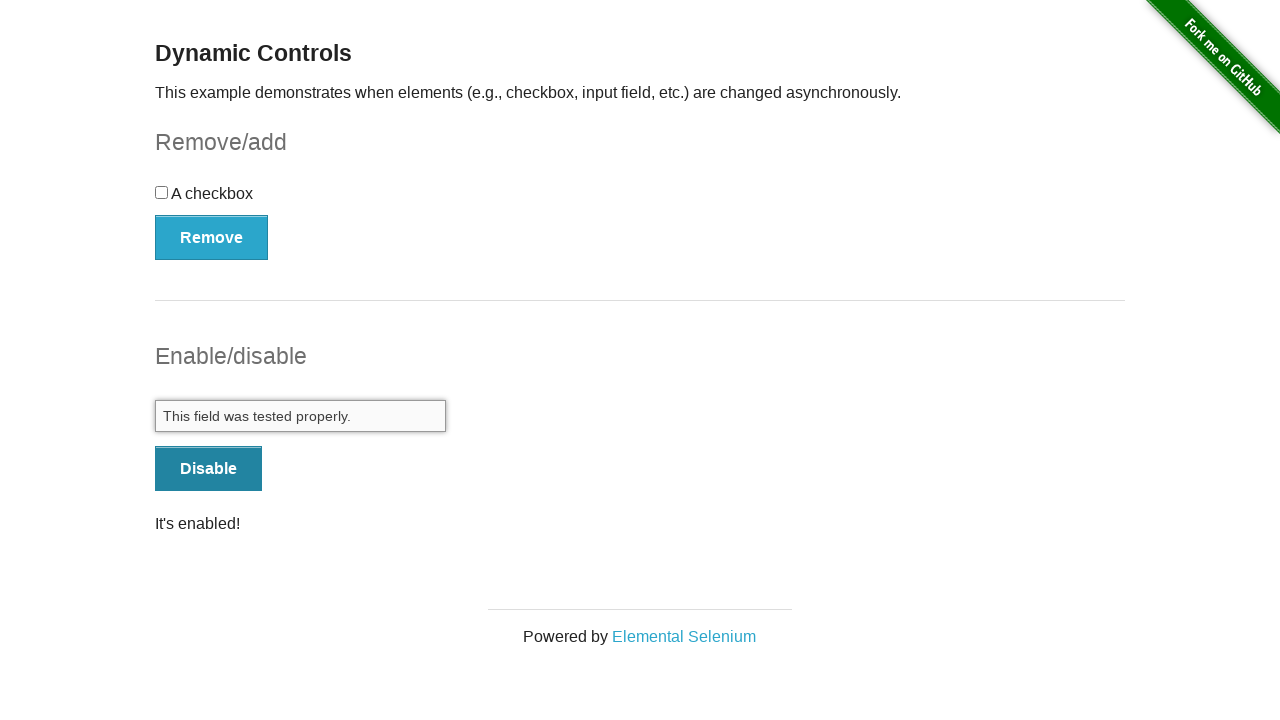